Tests checkbox functionality by ensuring both checkboxes are selected and verifying their states

Starting URL: https://the-internet.herokuapp.com/checkboxes

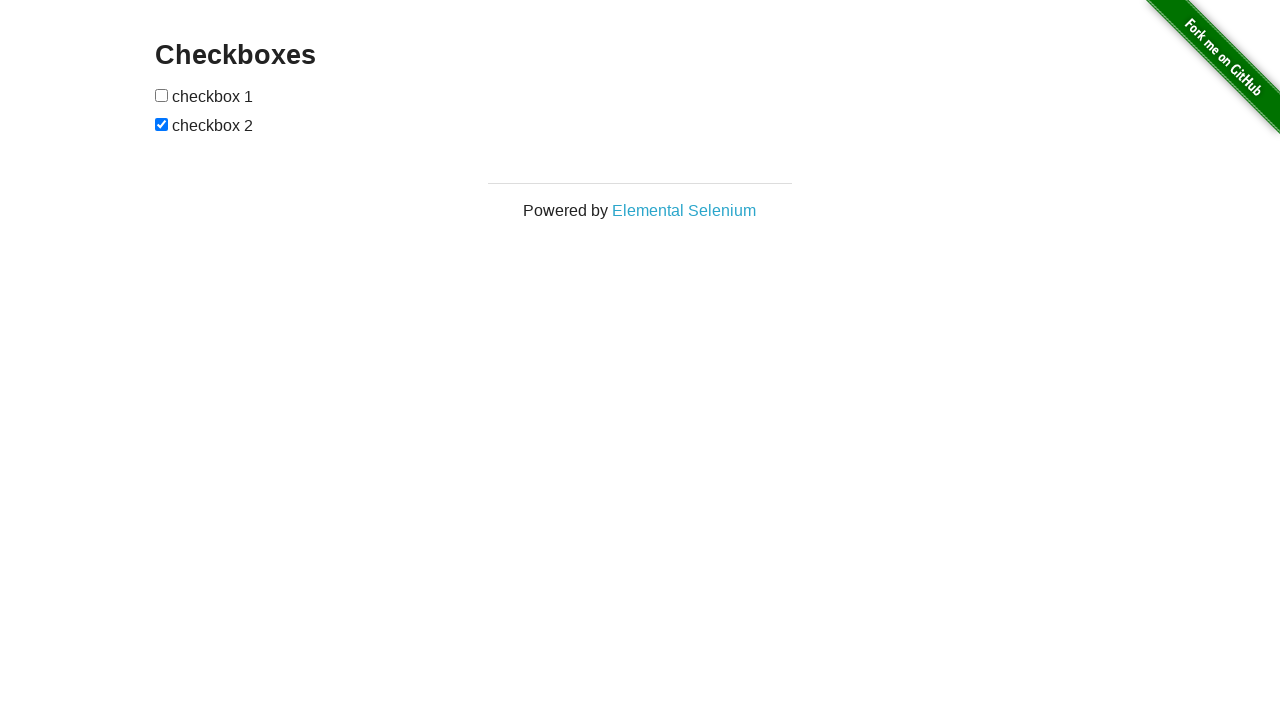

Located all checkbox elements on the page
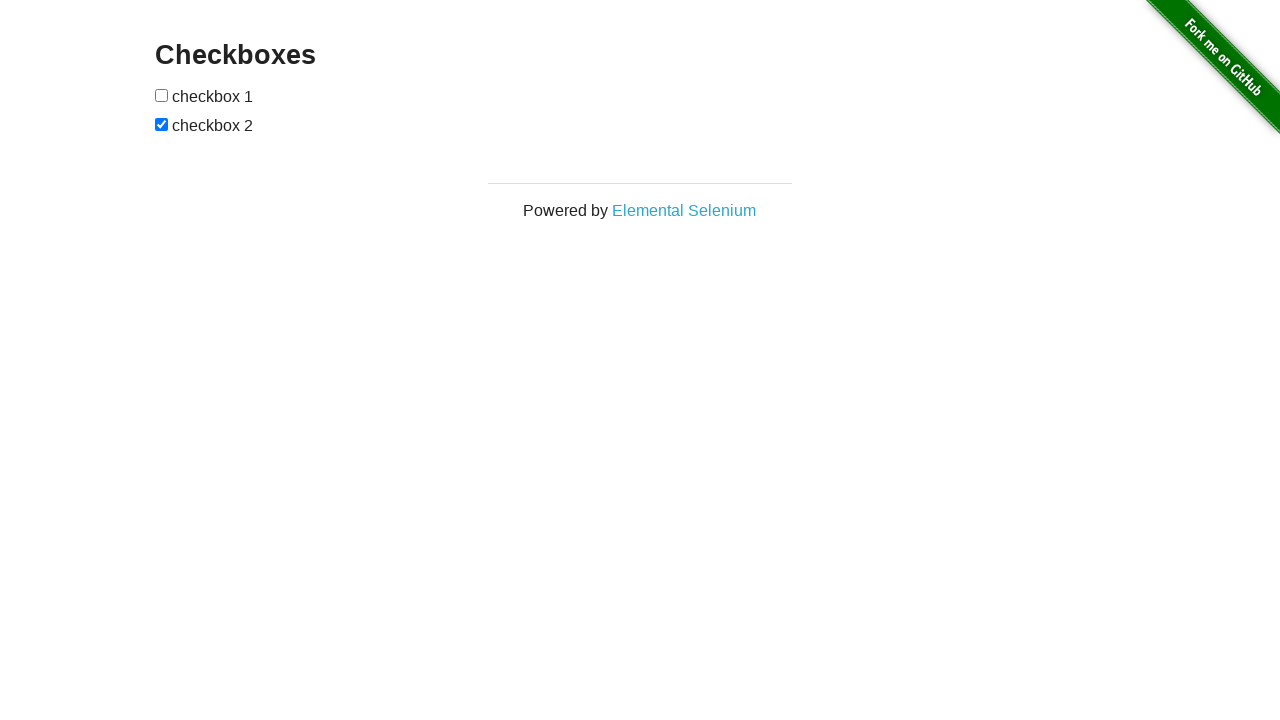

Checked state of first checkbox
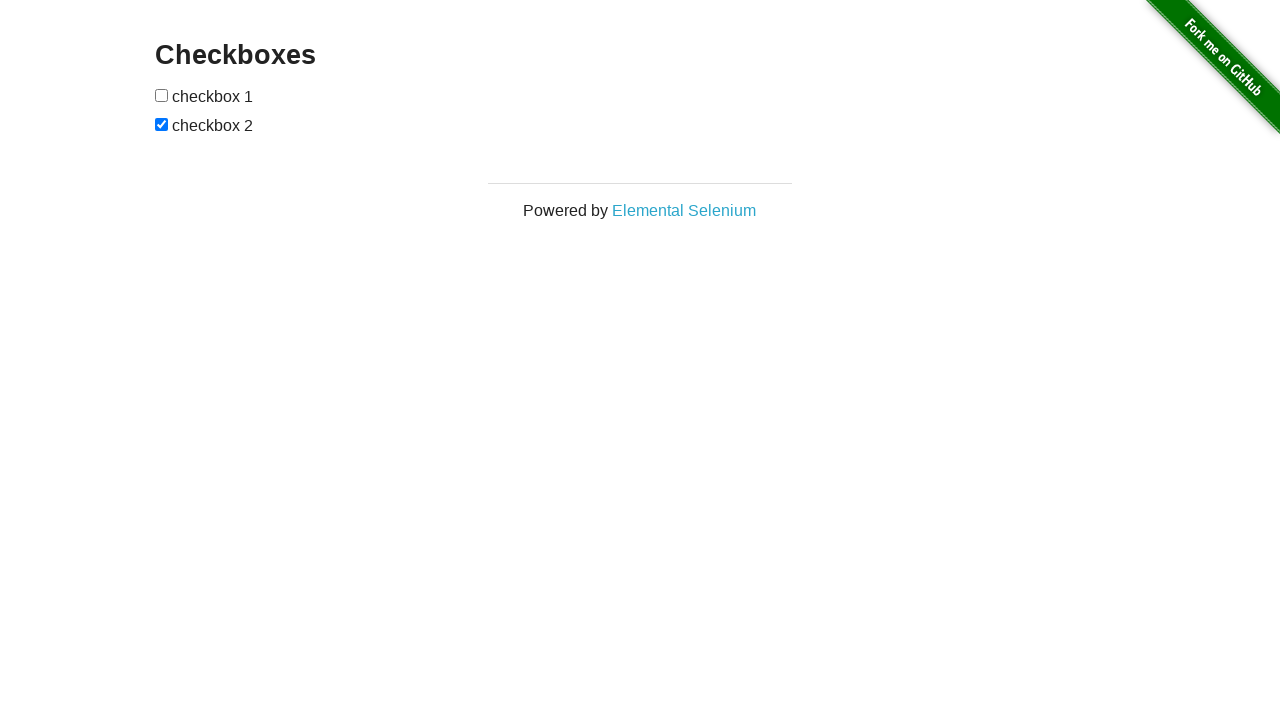

Clicked first checkbox to select it at (162, 95) on input[type='checkbox'] >> nth=0
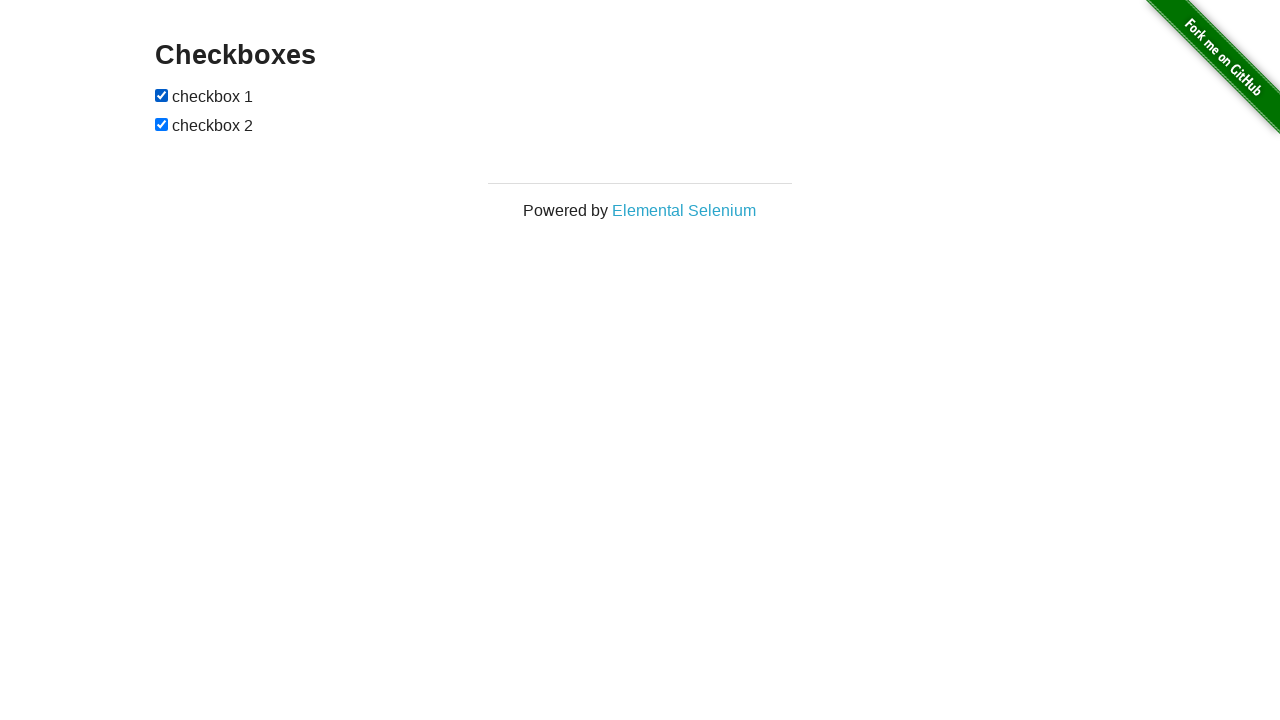

Second checkbox was already checked
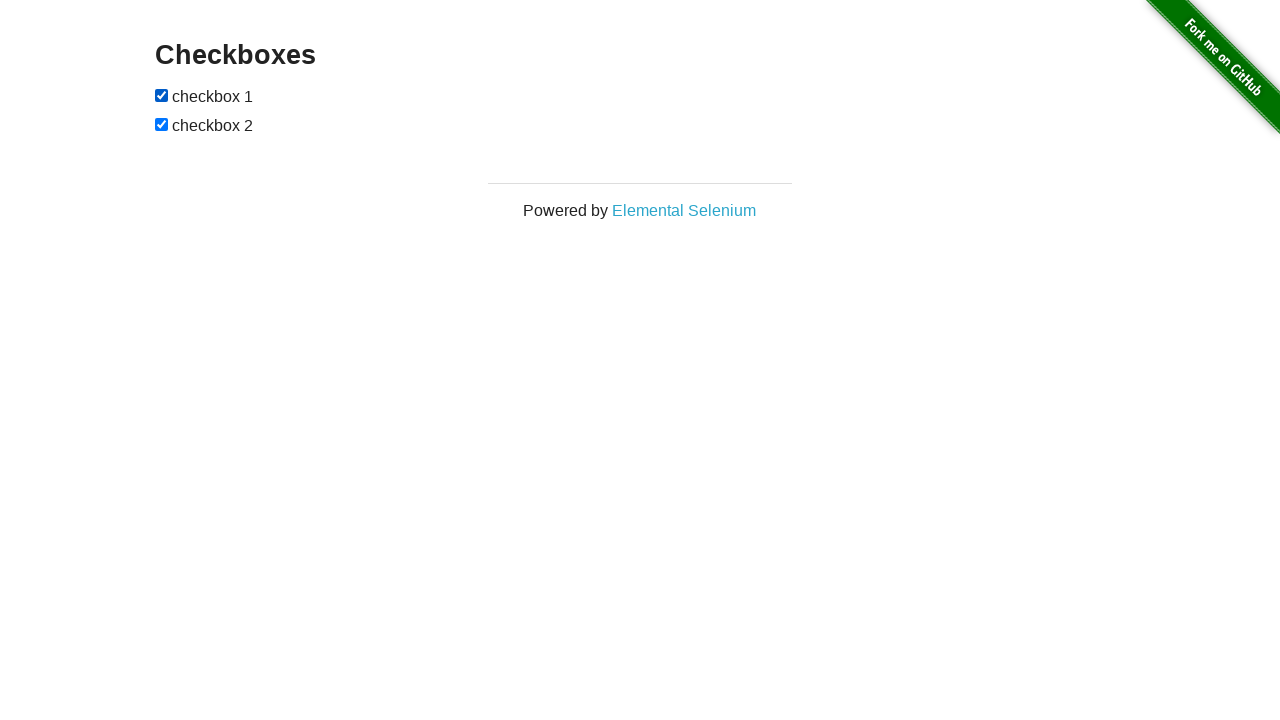

Verified first checkbox is checked
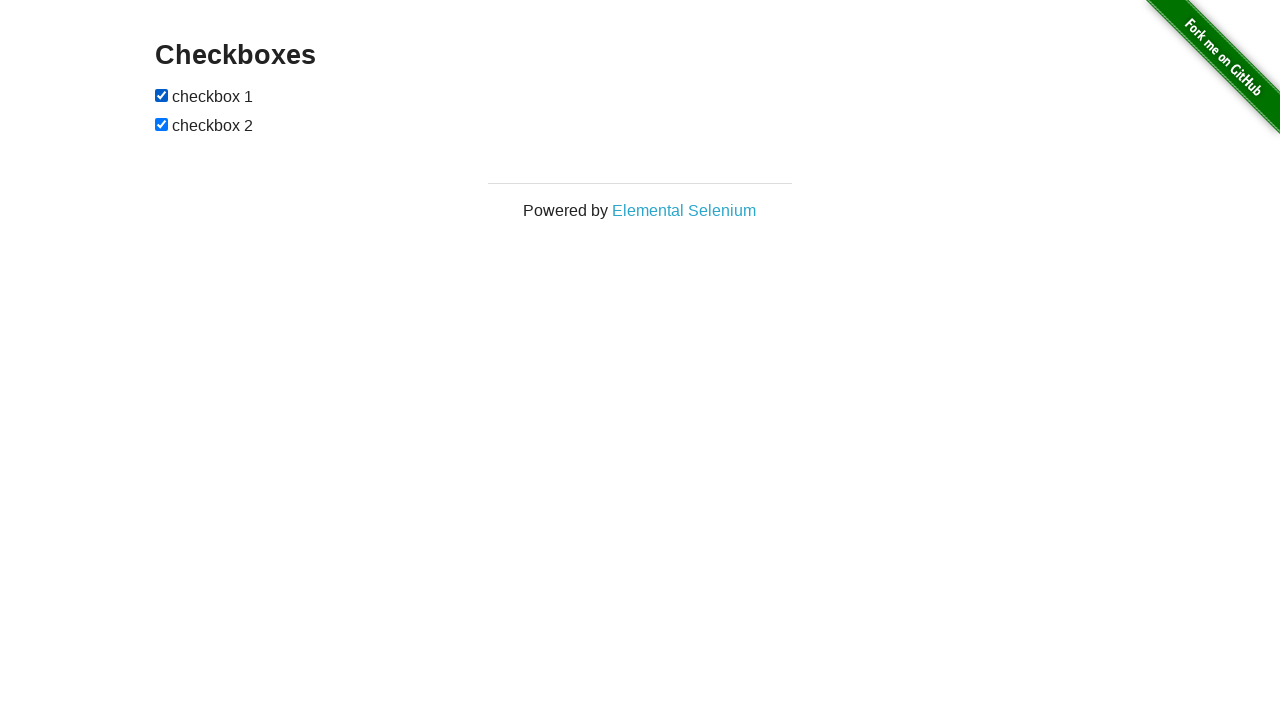

Verified second checkbox is checked
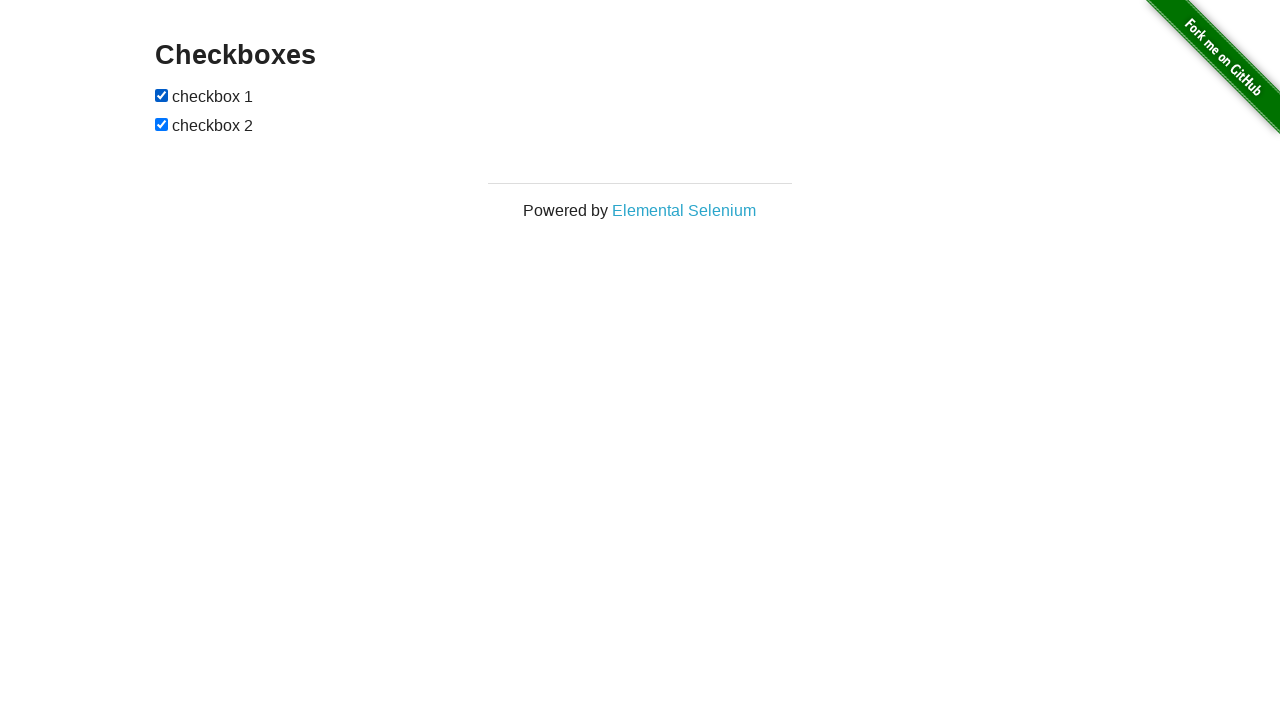

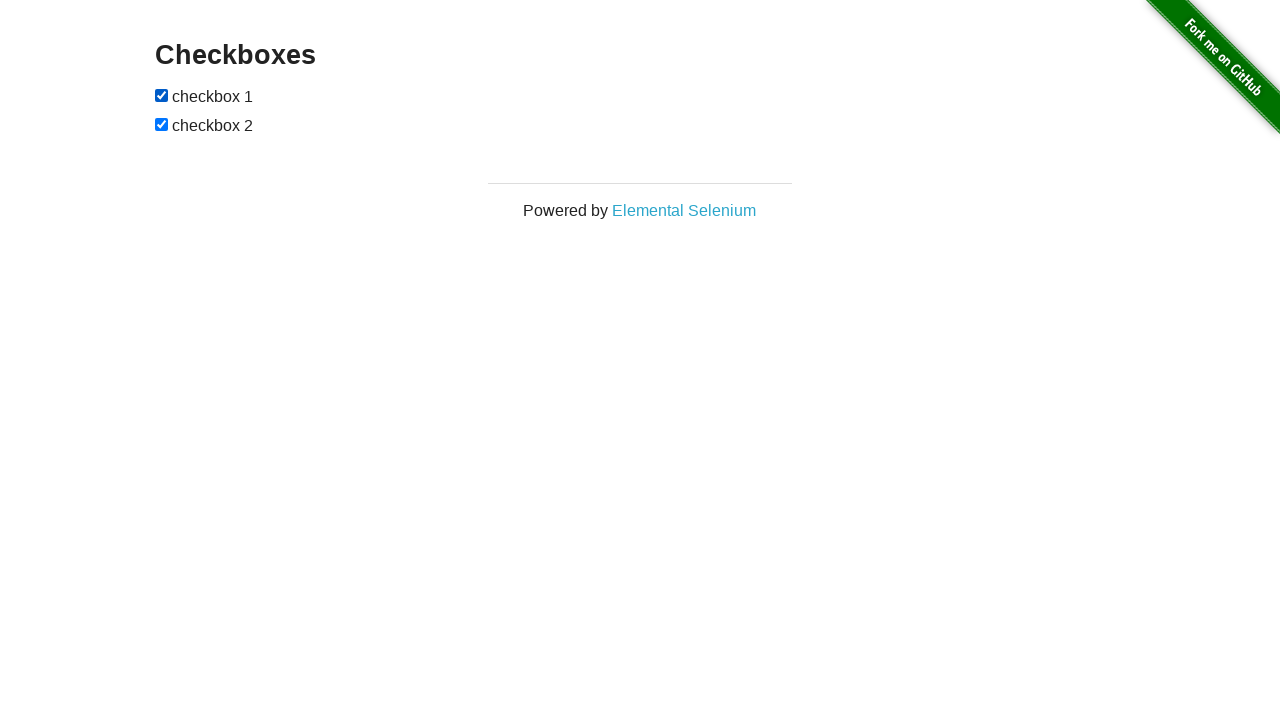